Tests that todo data persists after page reload

Starting URL: https://demo.playwright.dev/todomvc

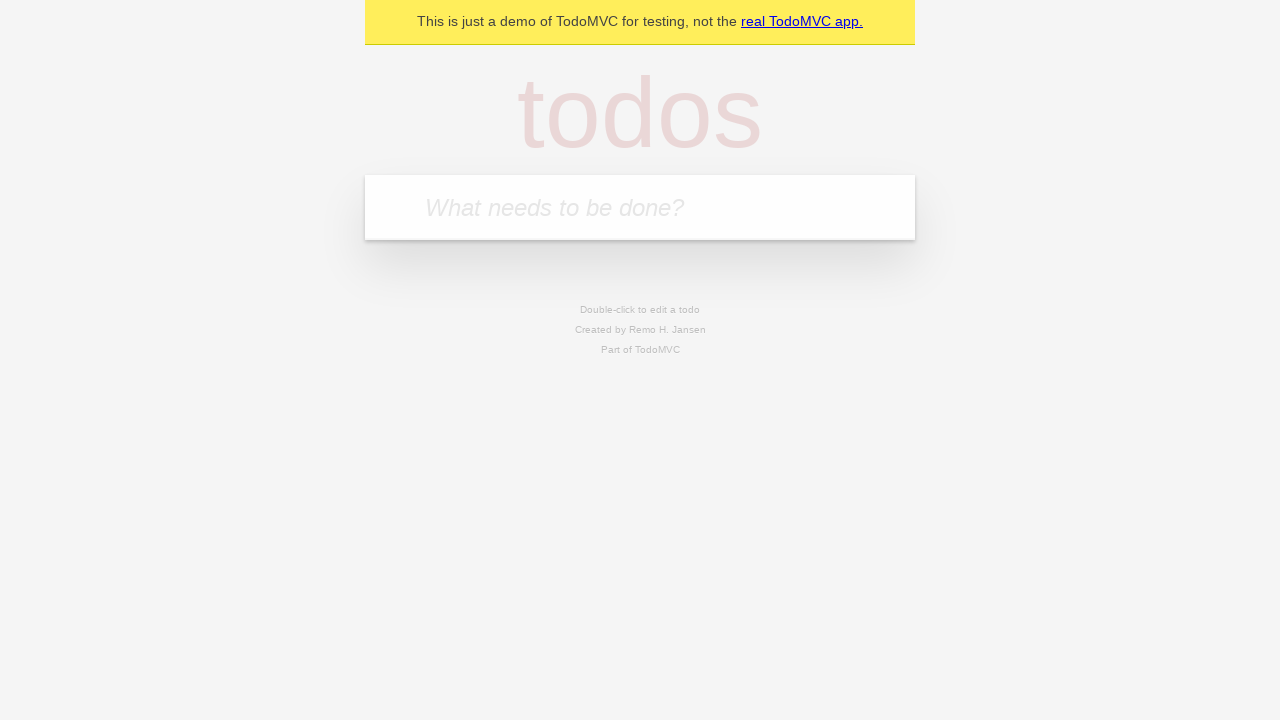

Filled todo input field with 'buy some cheese' on internal:attr=[placeholder="What needs to be done?"i]
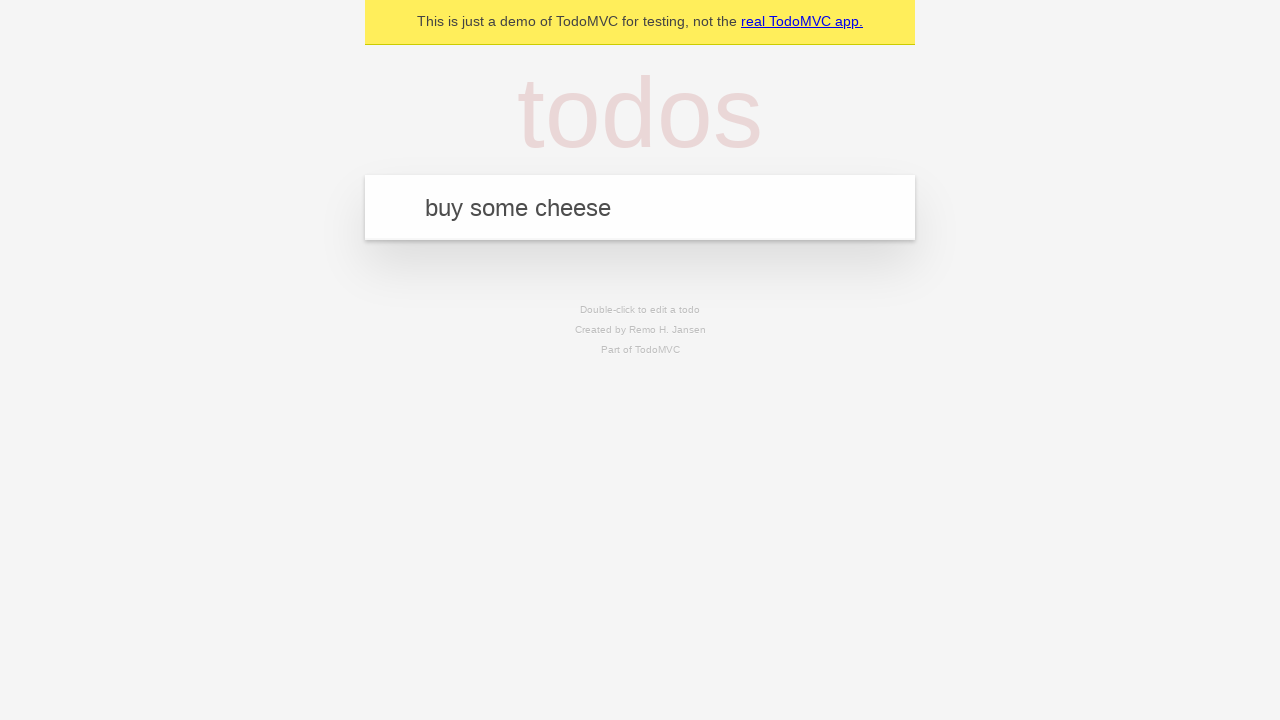

Pressed Enter to add todo 'buy some cheese' on internal:attr=[placeholder="What needs to be done?"i]
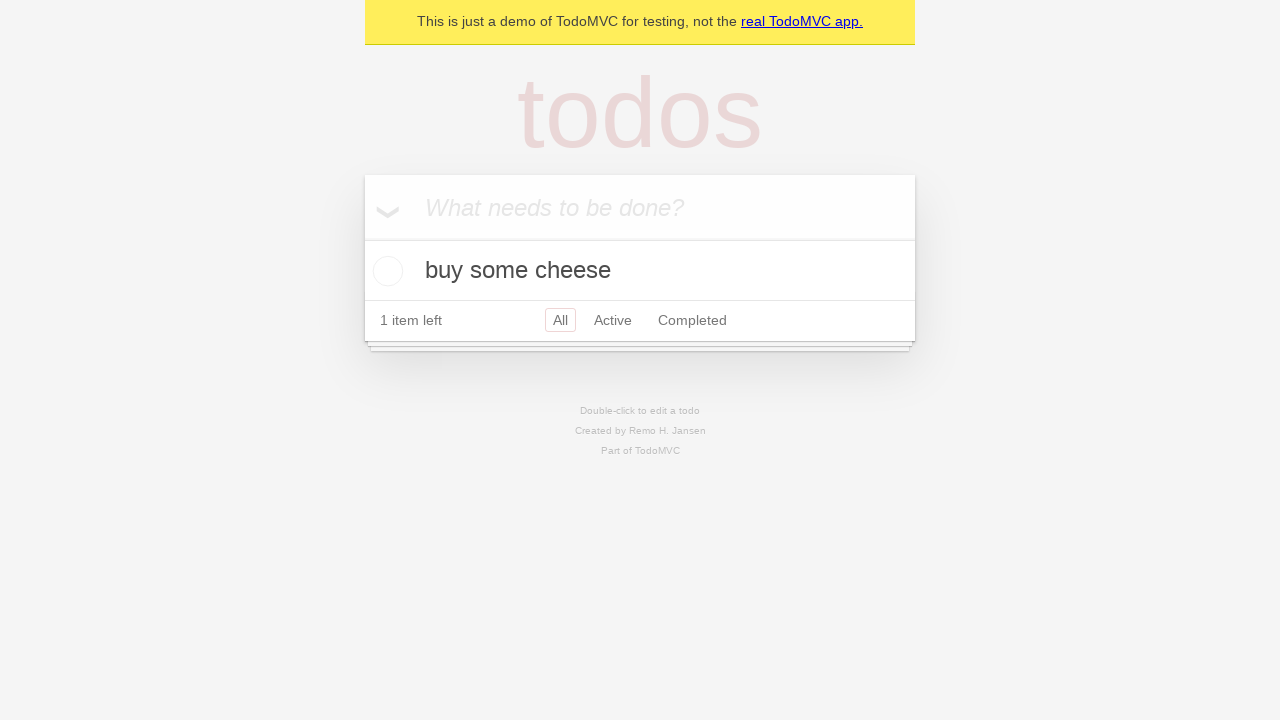

Filled todo input field with 'feed the cat' on internal:attr=[placeholder="What needs to be done?"i]
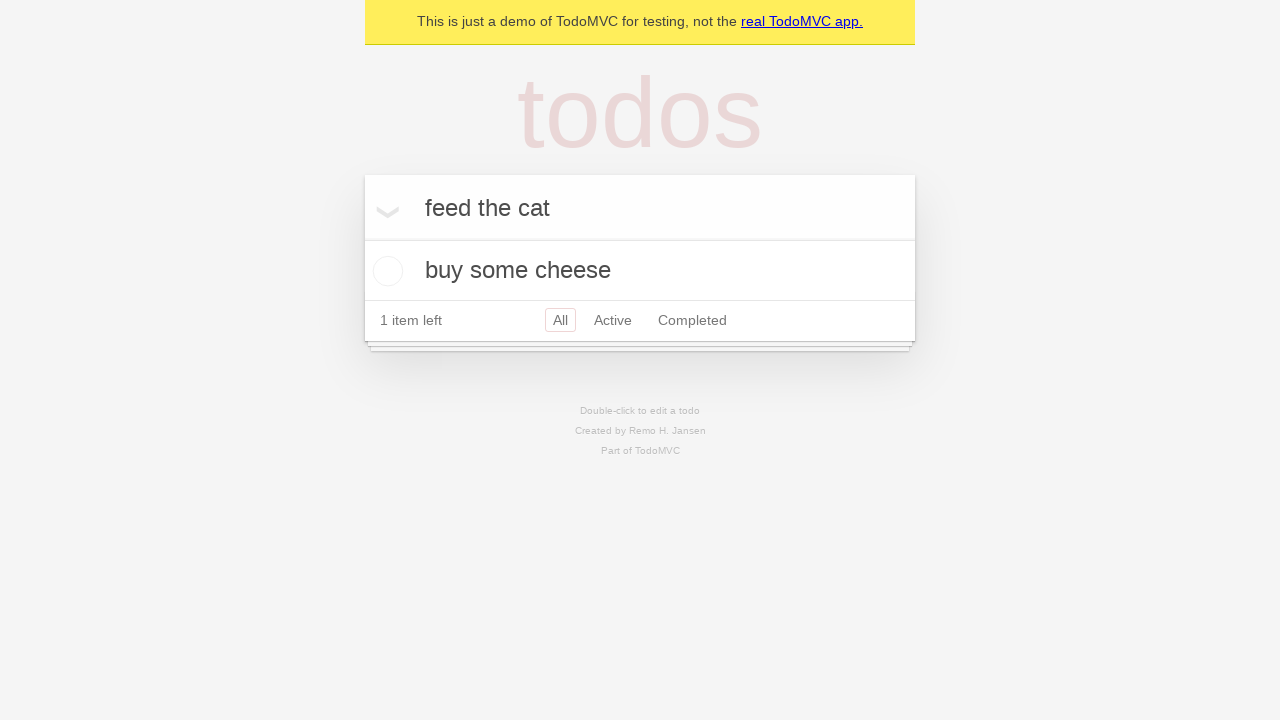

Pressed Enter to add todo 'feed the cat' on internal:attr=[placeholder="What needs to be done?"i]
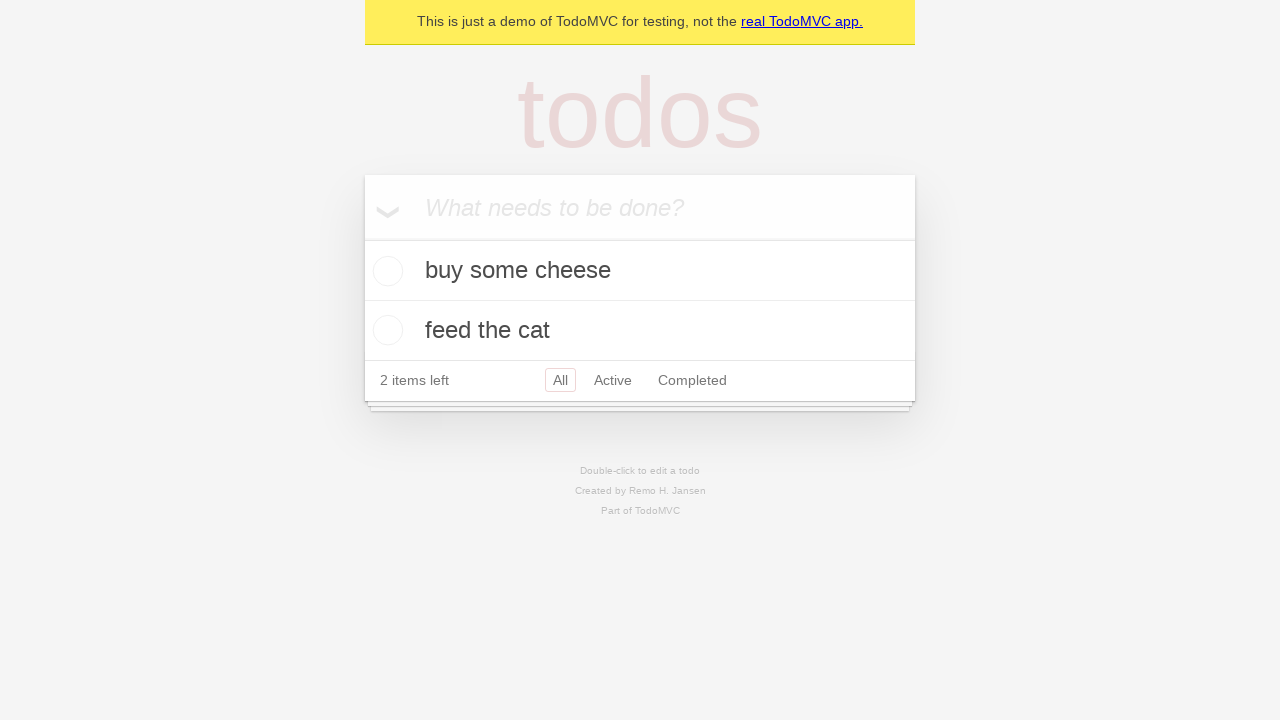

Waited for second todo item to appear
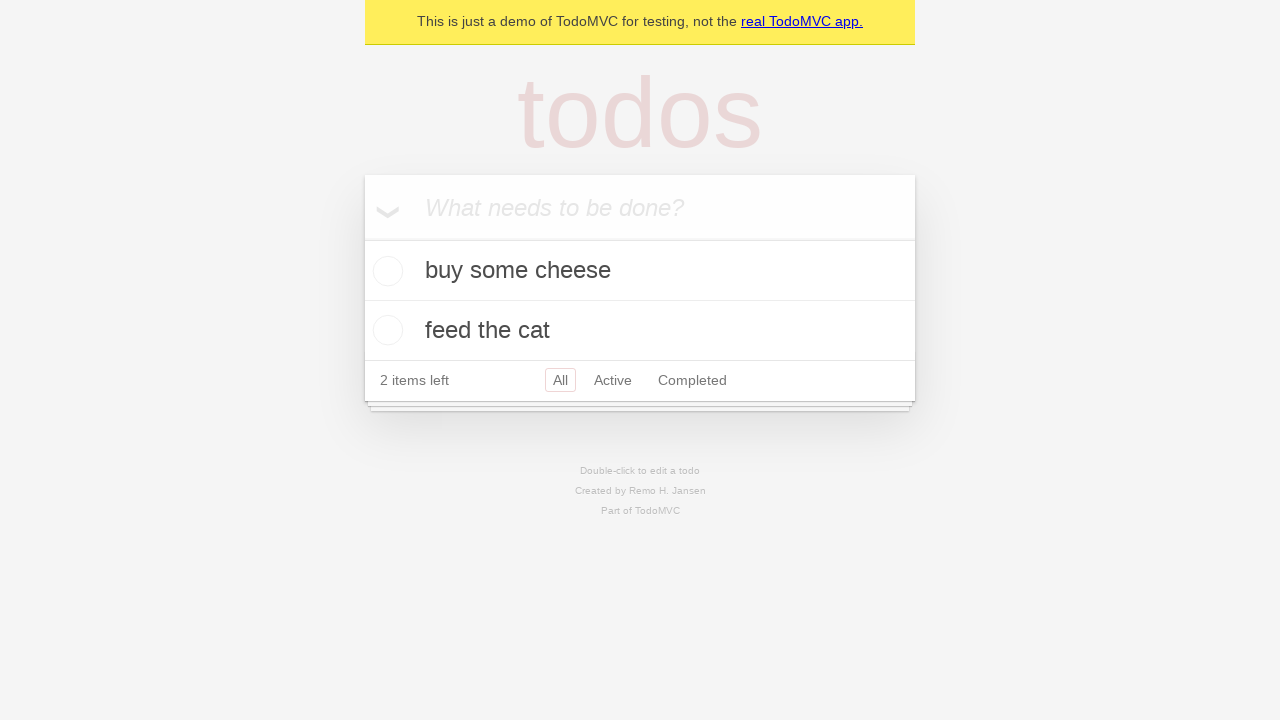

Checked the first todo item at (385, 271) on [data-testid='todo-item'] >> nth=0 >> internal:role=checkbox
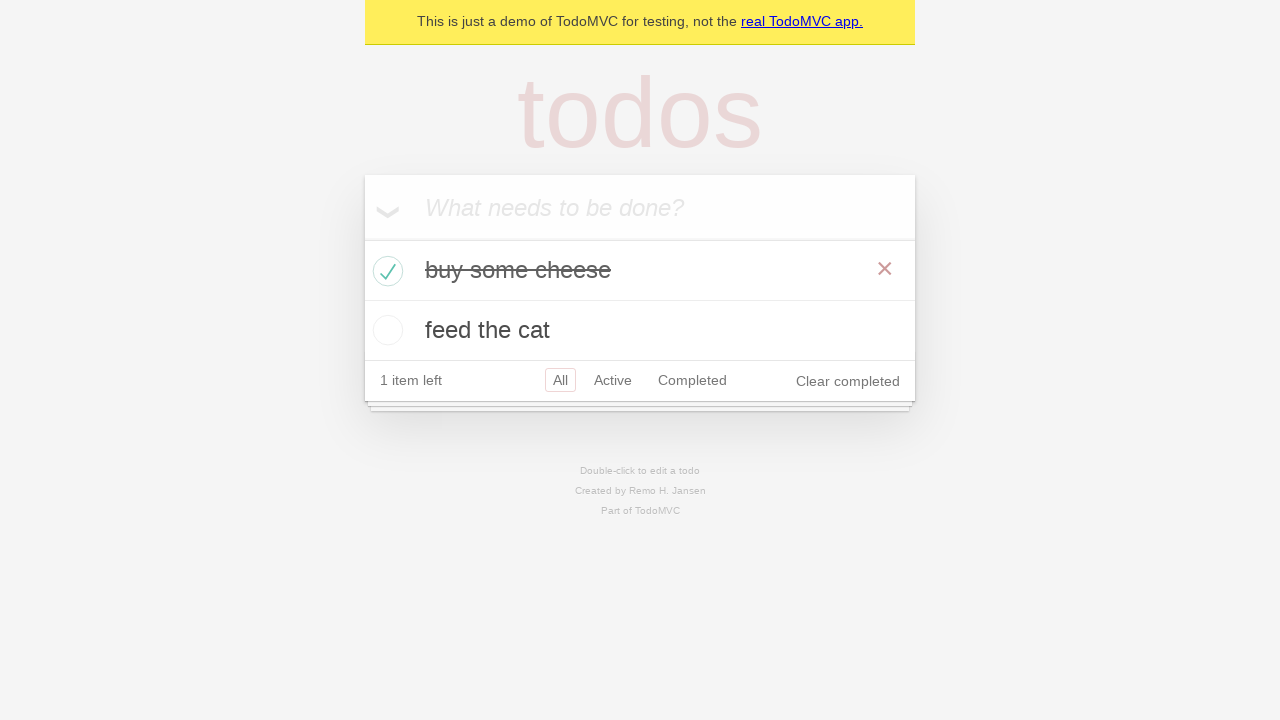

Reloaded the page
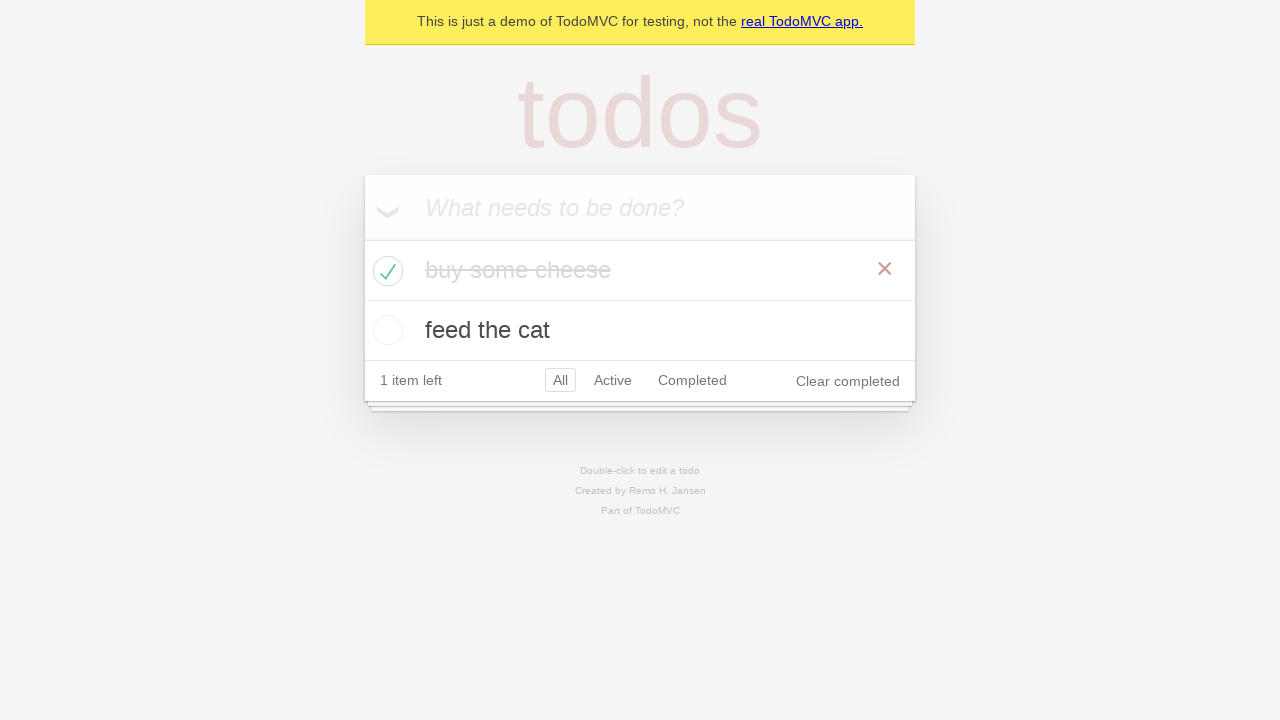

Waited for todo items to reload after page refresh
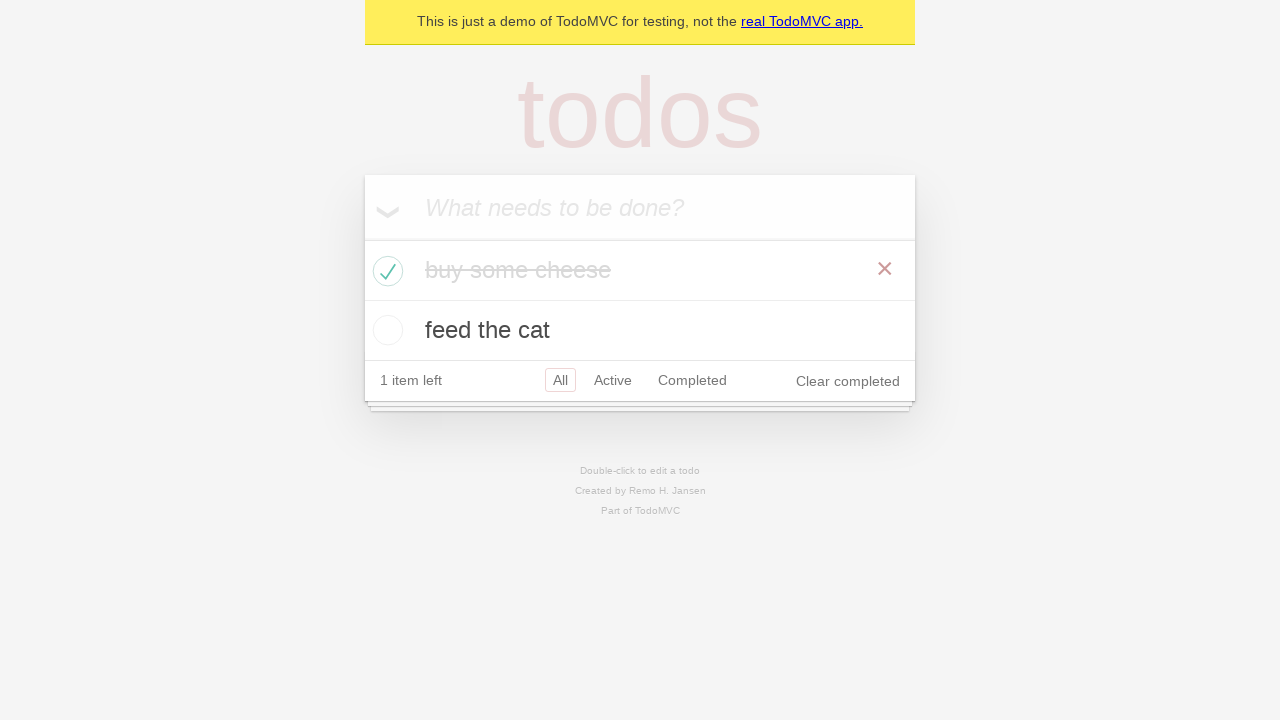

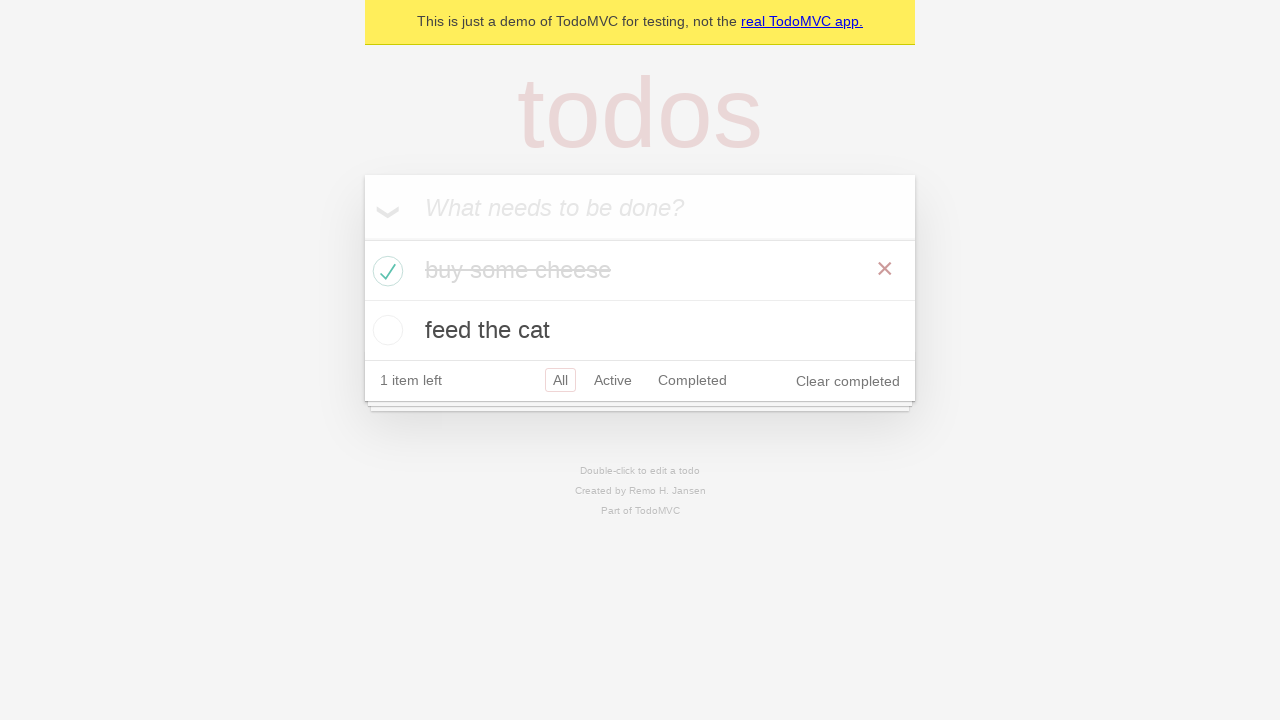